Tests switching to a new browser tab, filtering mountain data based on country and height, then closing the tab and switching back to the original

Starting URL: http://automation-practice.emilos.pl/windows-tabs.php

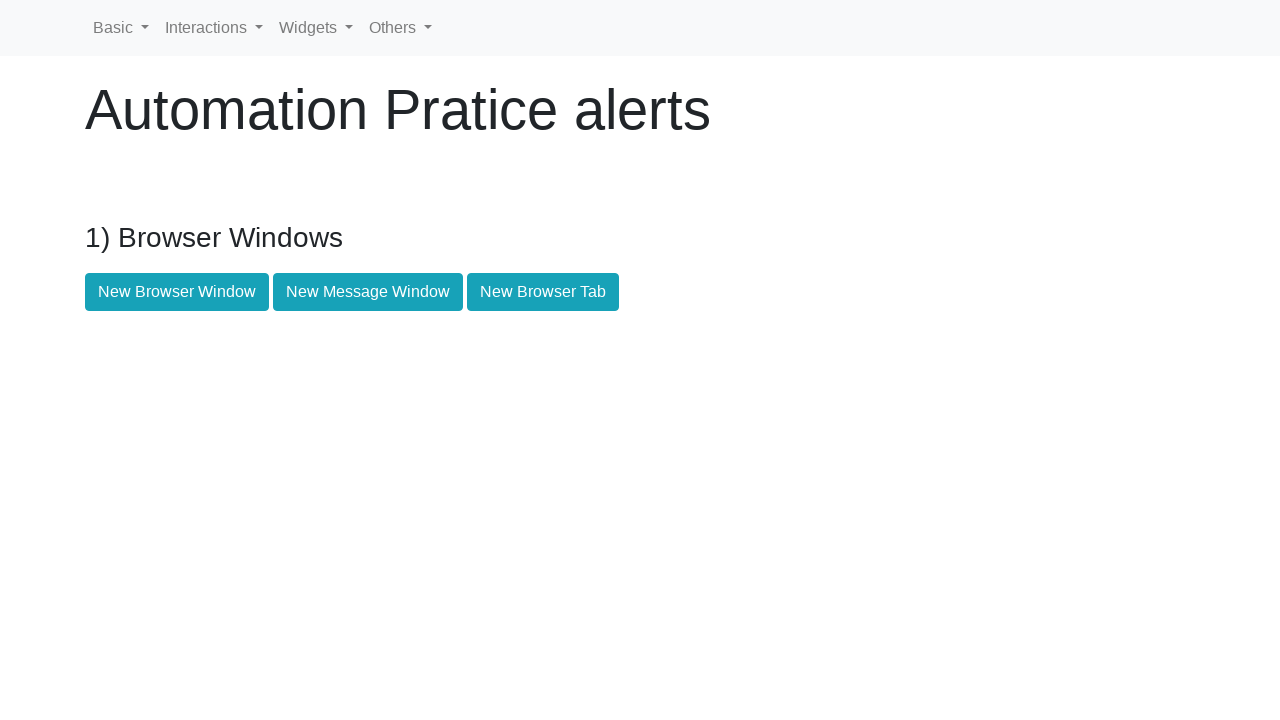

Clicked button to open new browser tab at (543, 292) on #newBrowserTab
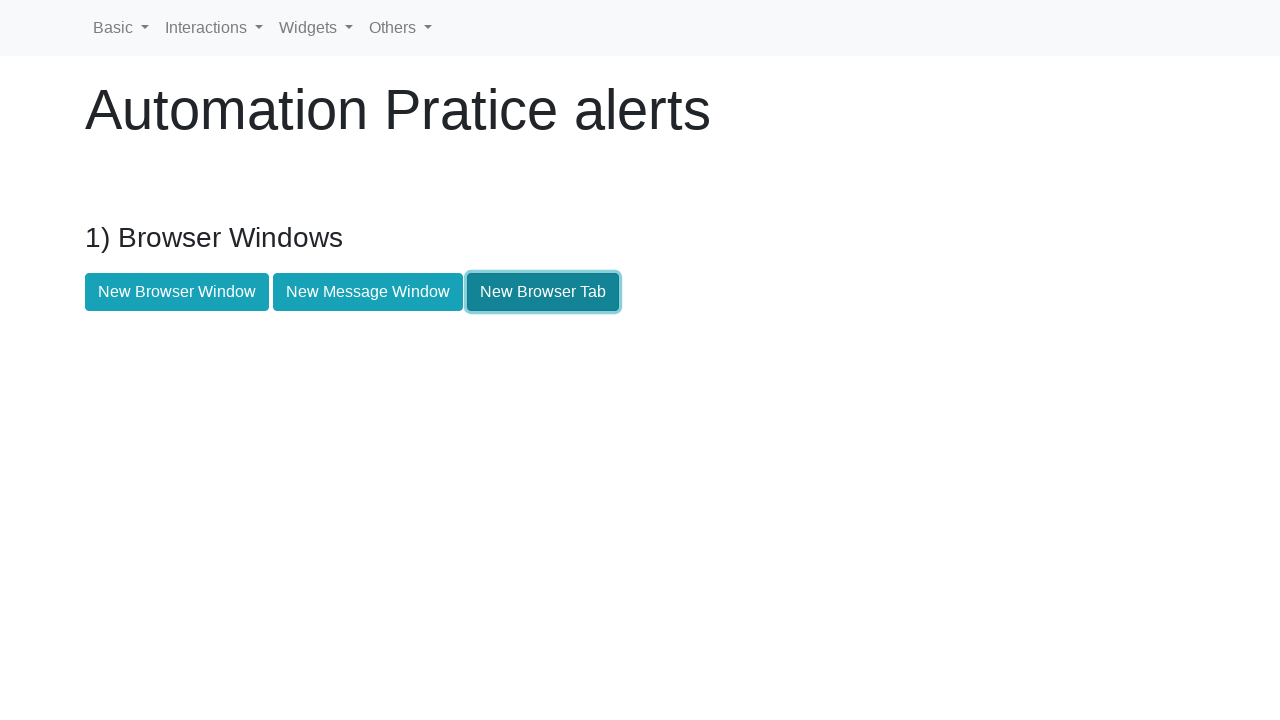

New browser tab opened and captured
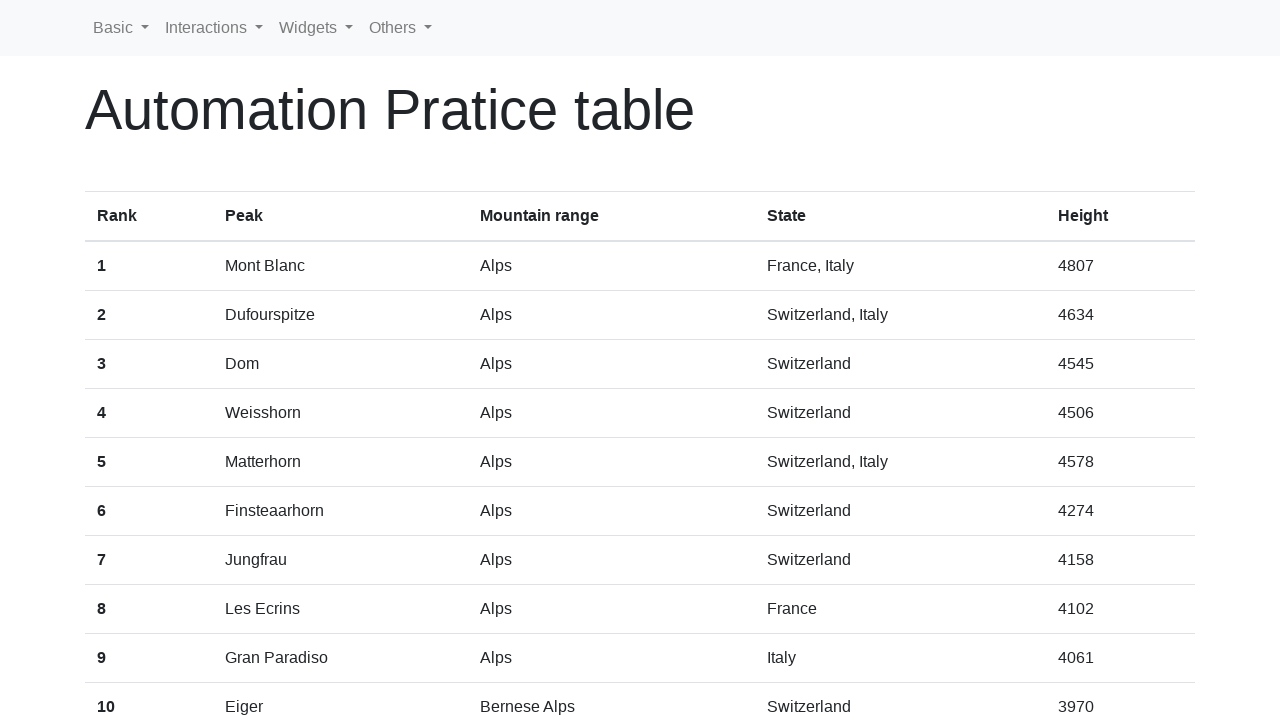

New page finished loading
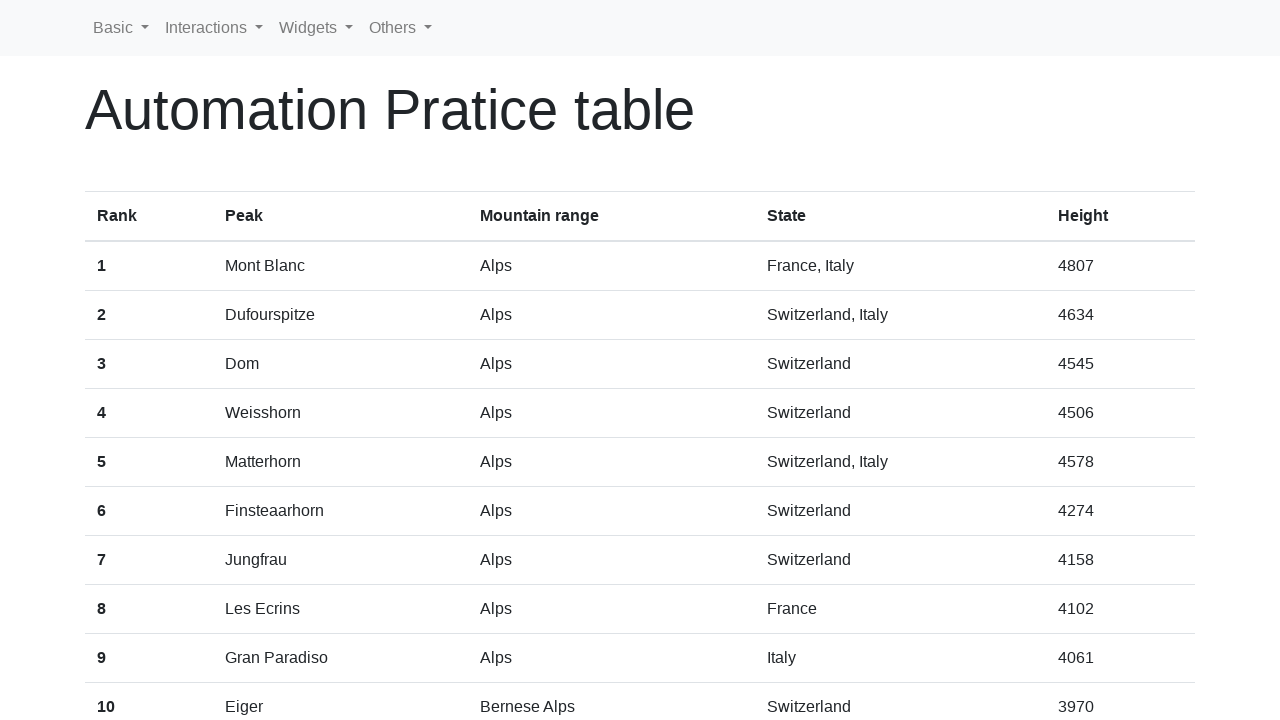

Mountain data table loaded on new page
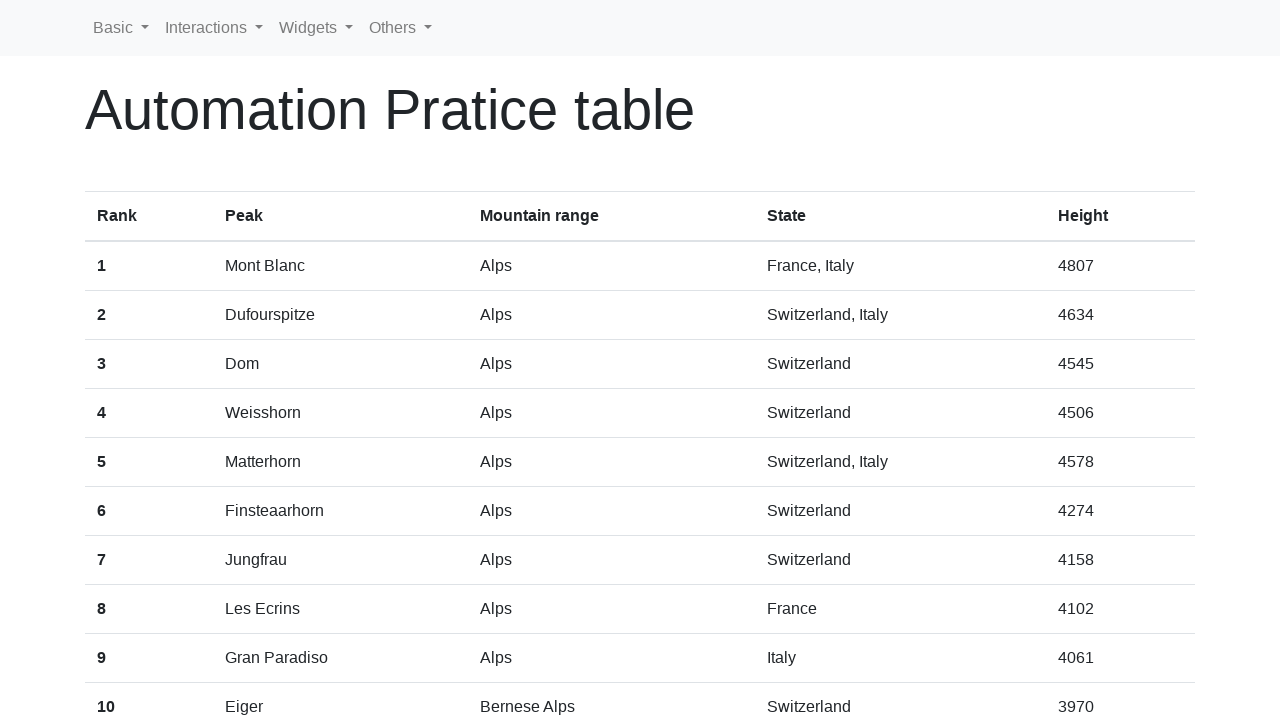

Closed the new browser tab
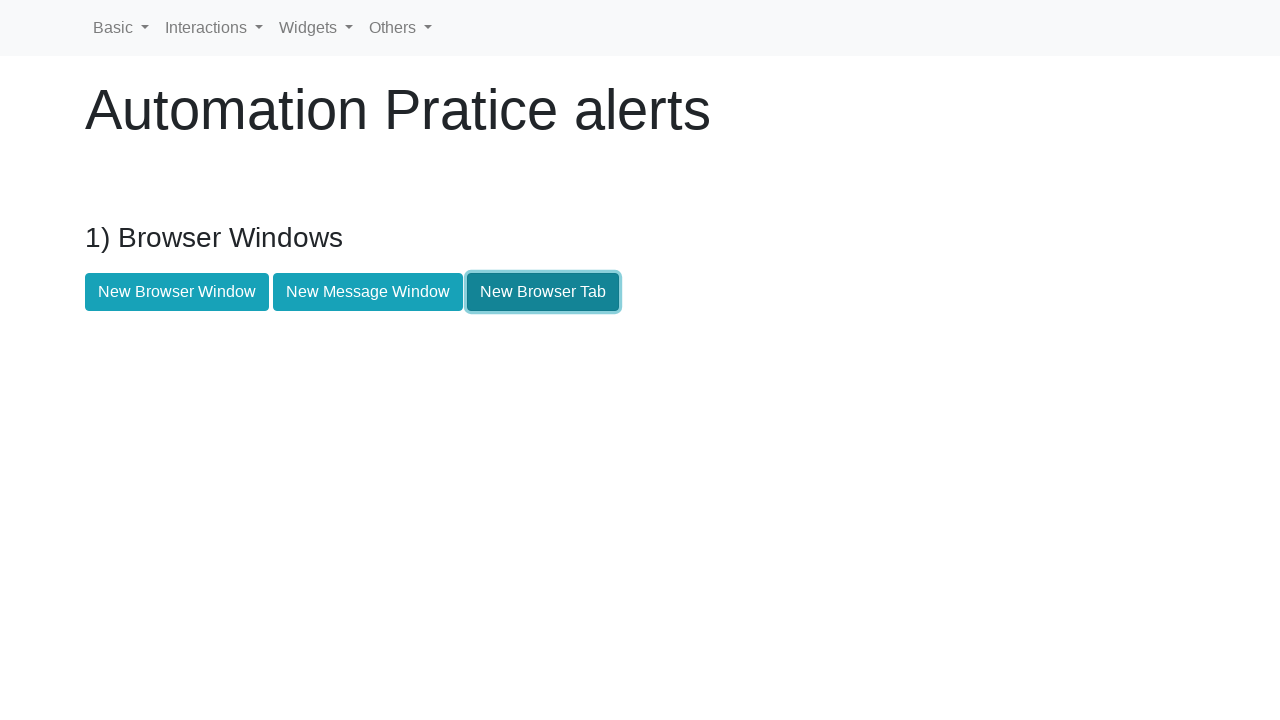

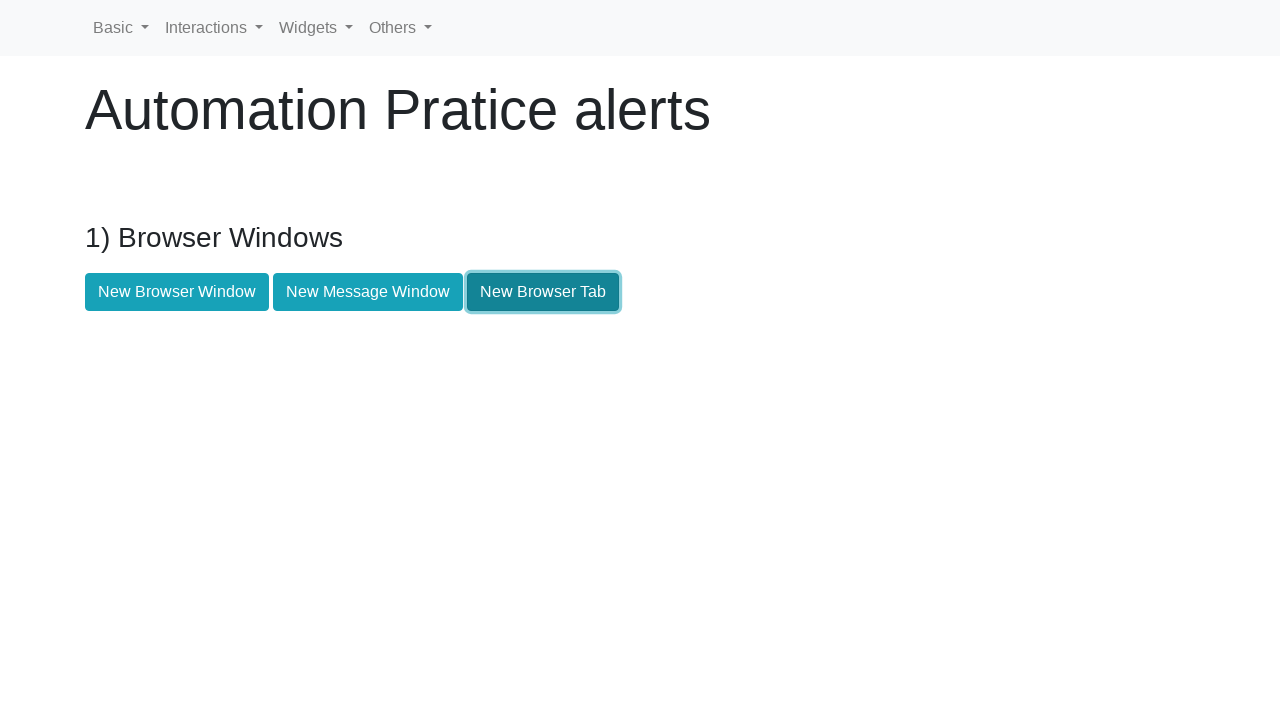